Tests JavaScript Alert functionality by clicking the JS Alert button, accepting the alert, and verifying the result message is displayed

Starting URL: https://the-internet.herokuapp.com/javascript_alerts

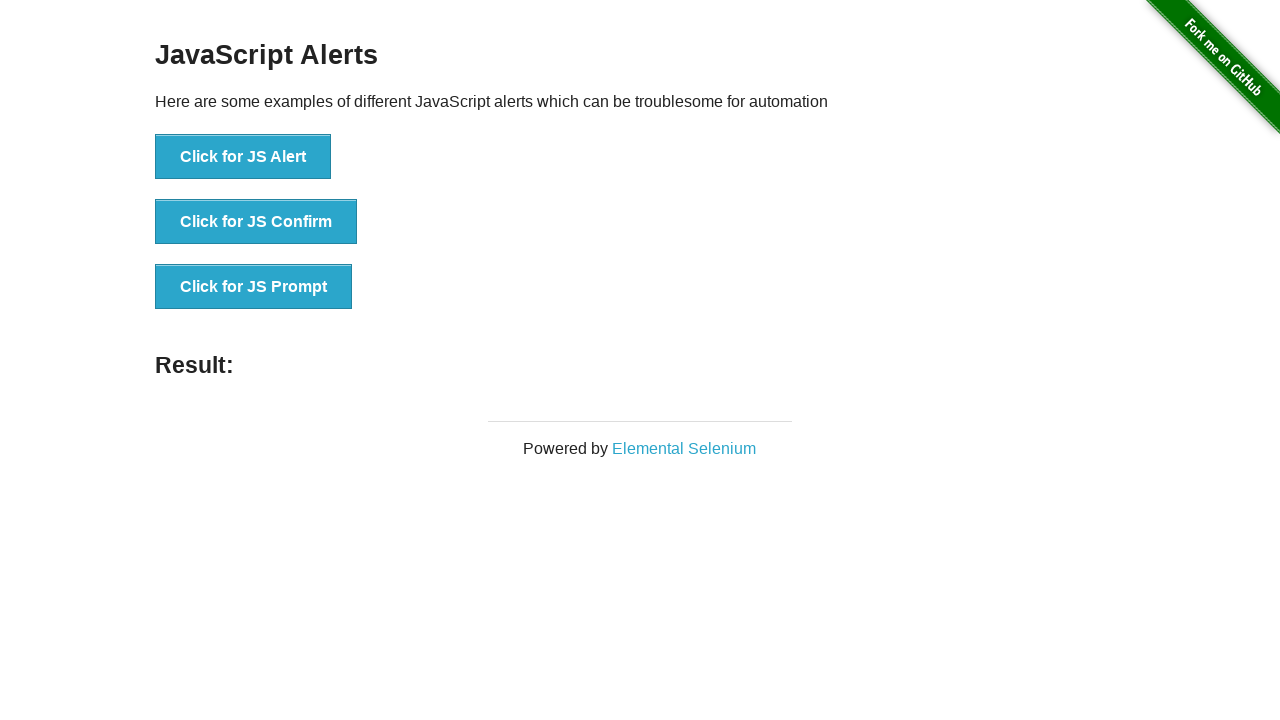

Set up dialog handler to accept alerts
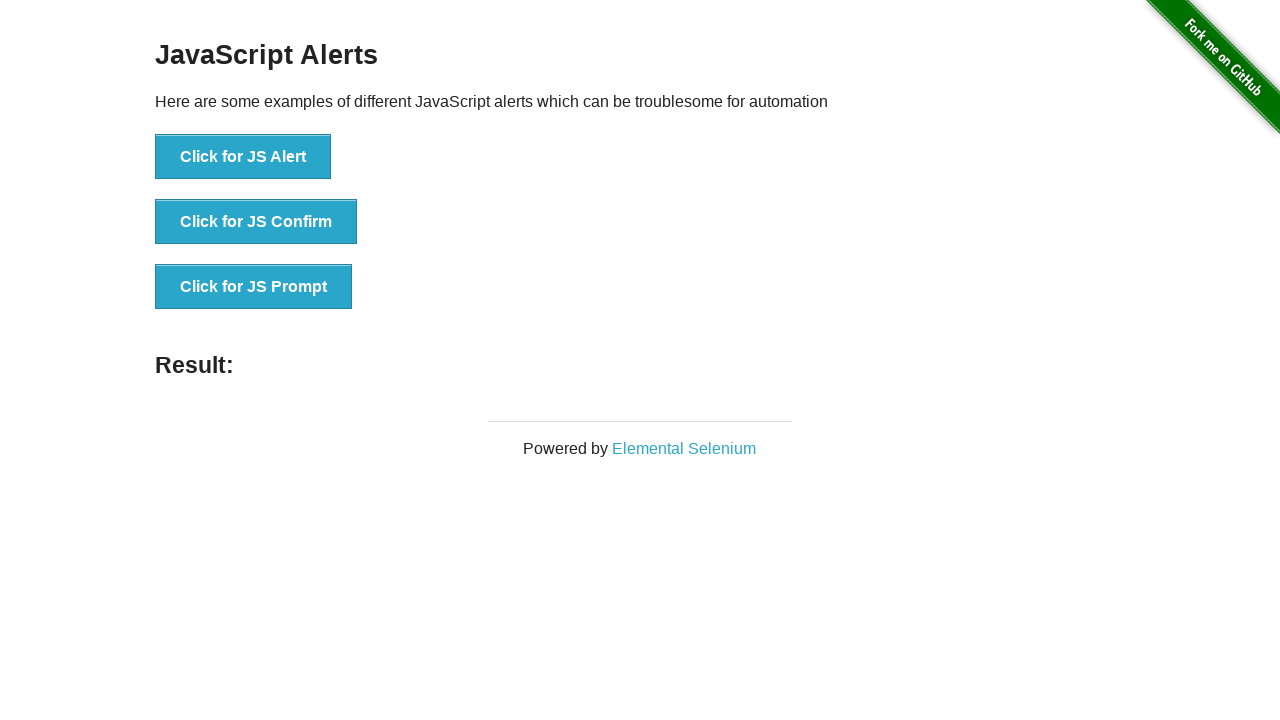

Clicked the JS Alert button at (243, 157) on xpath=//button[.='Click for JS Alert']
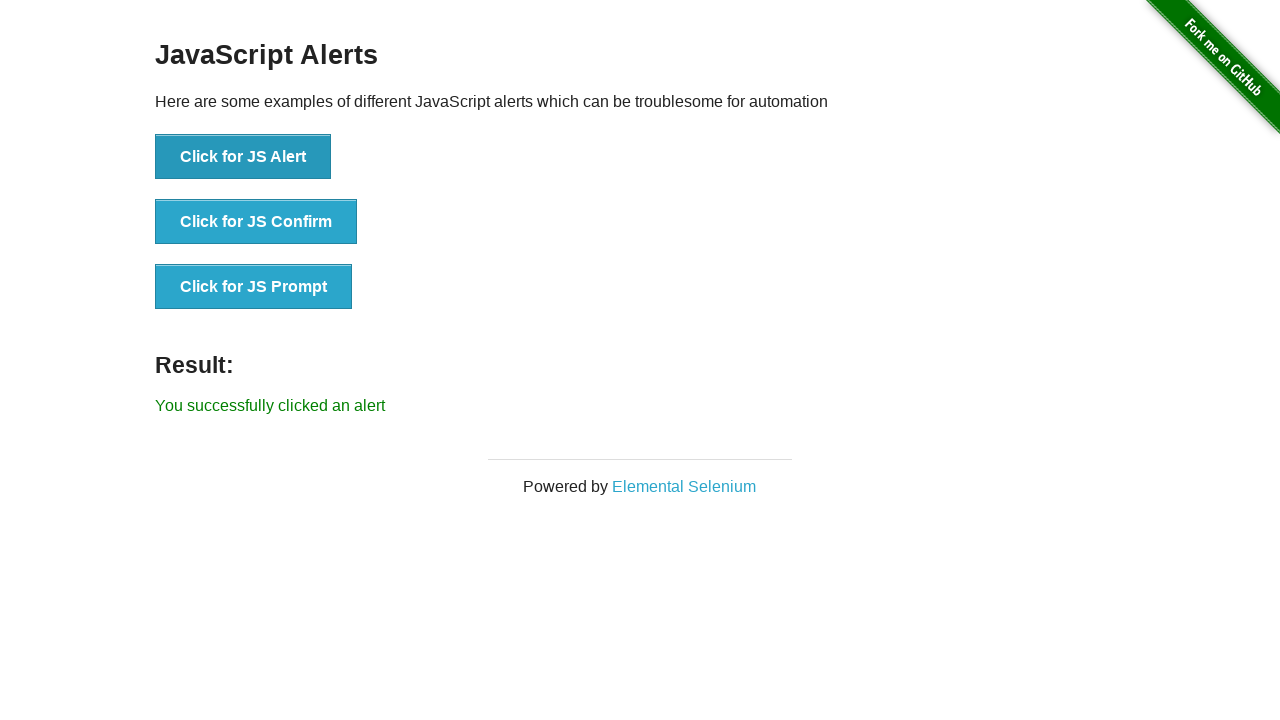

Result message element loaded
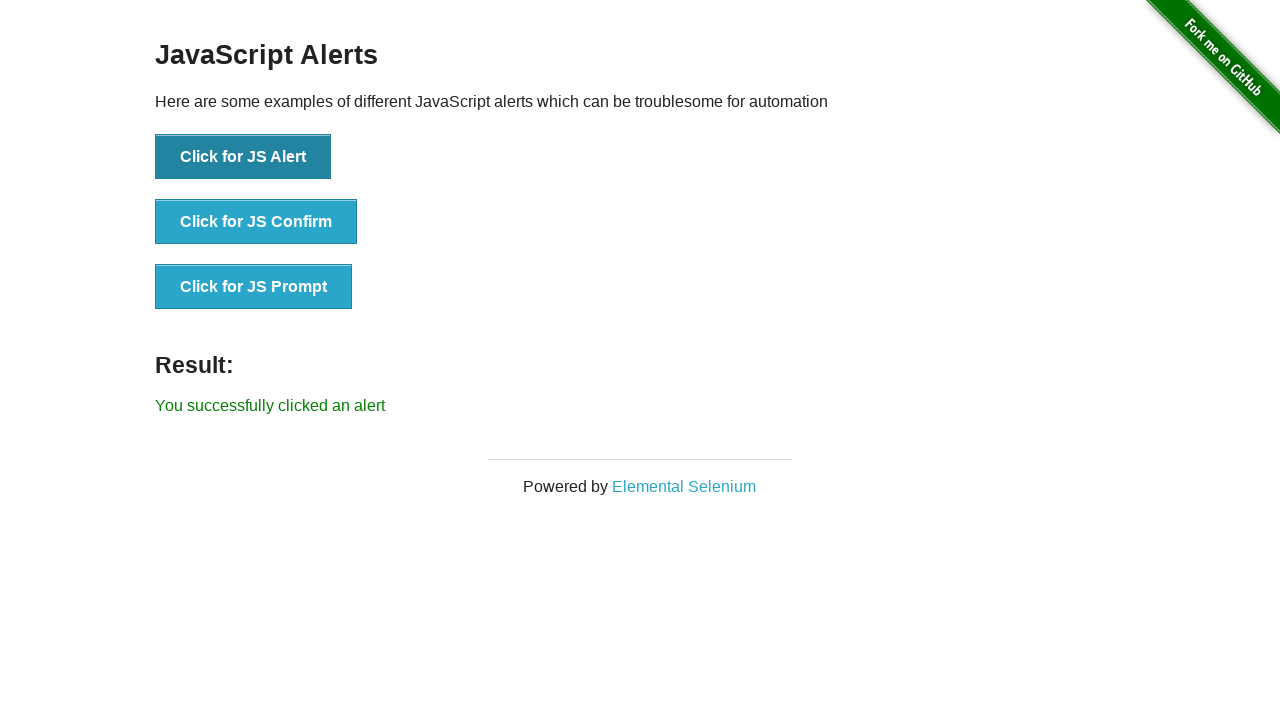

Retrieved result message text
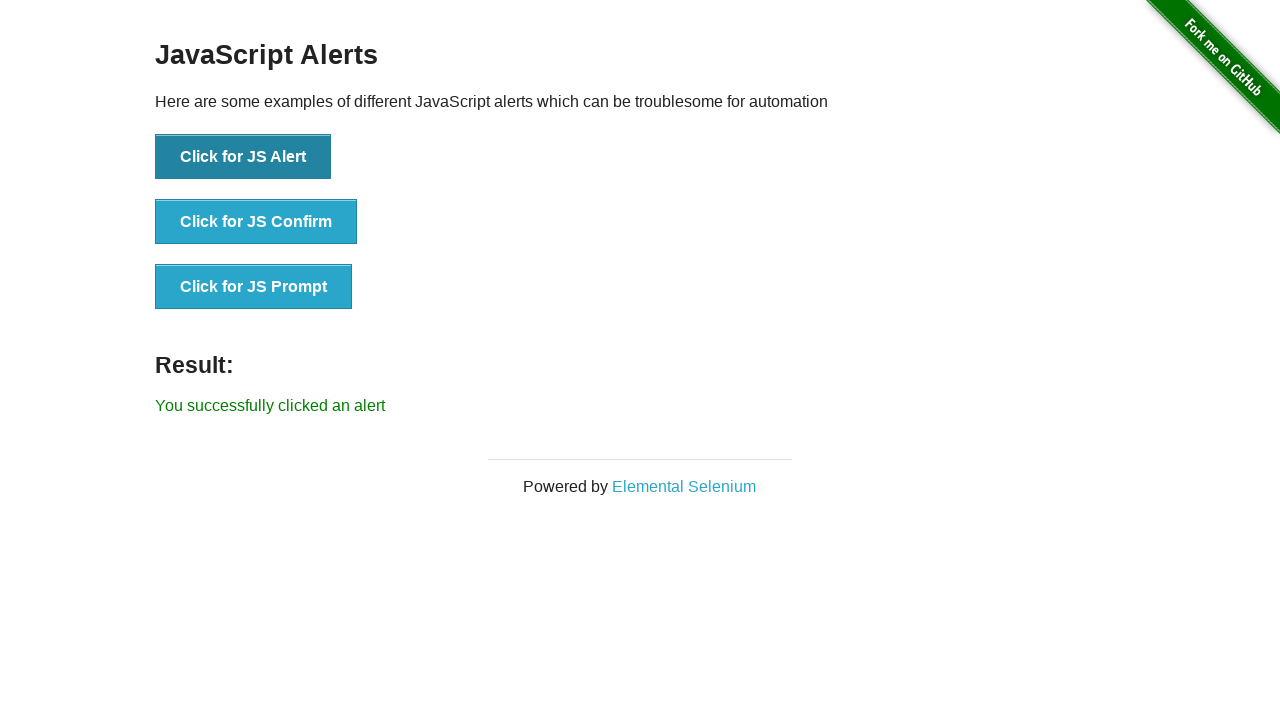

Verified success message contains 'You successfully clicked an alert'
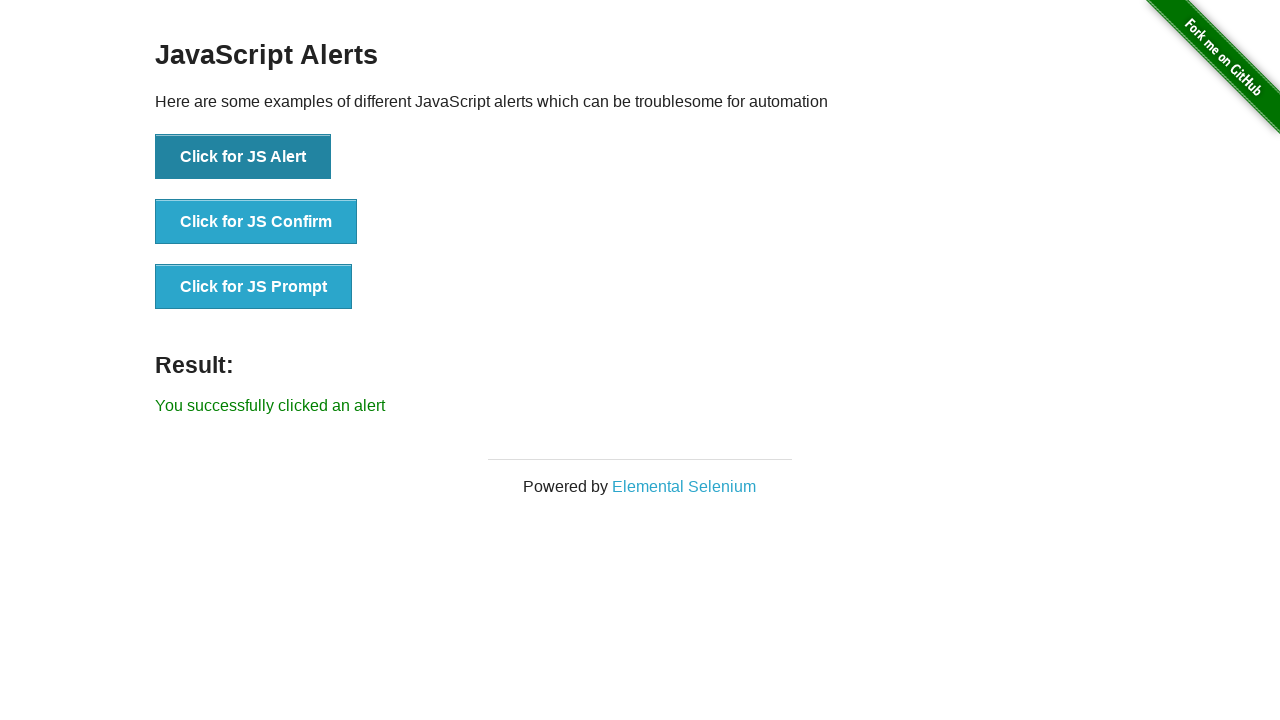

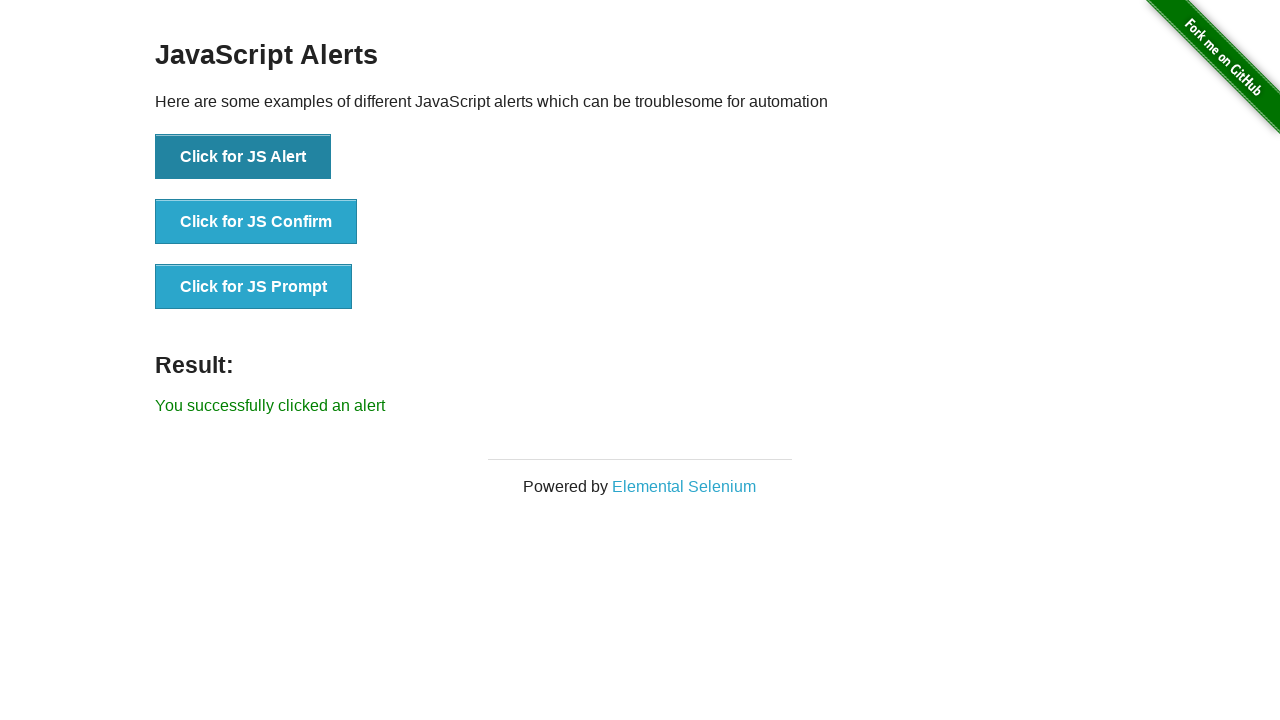